Tests basic browser commands by navigating to a webpage, retrieving the page title, URL, and page source, then refreshing the page.

Starting URL: http://daringfireball.net/

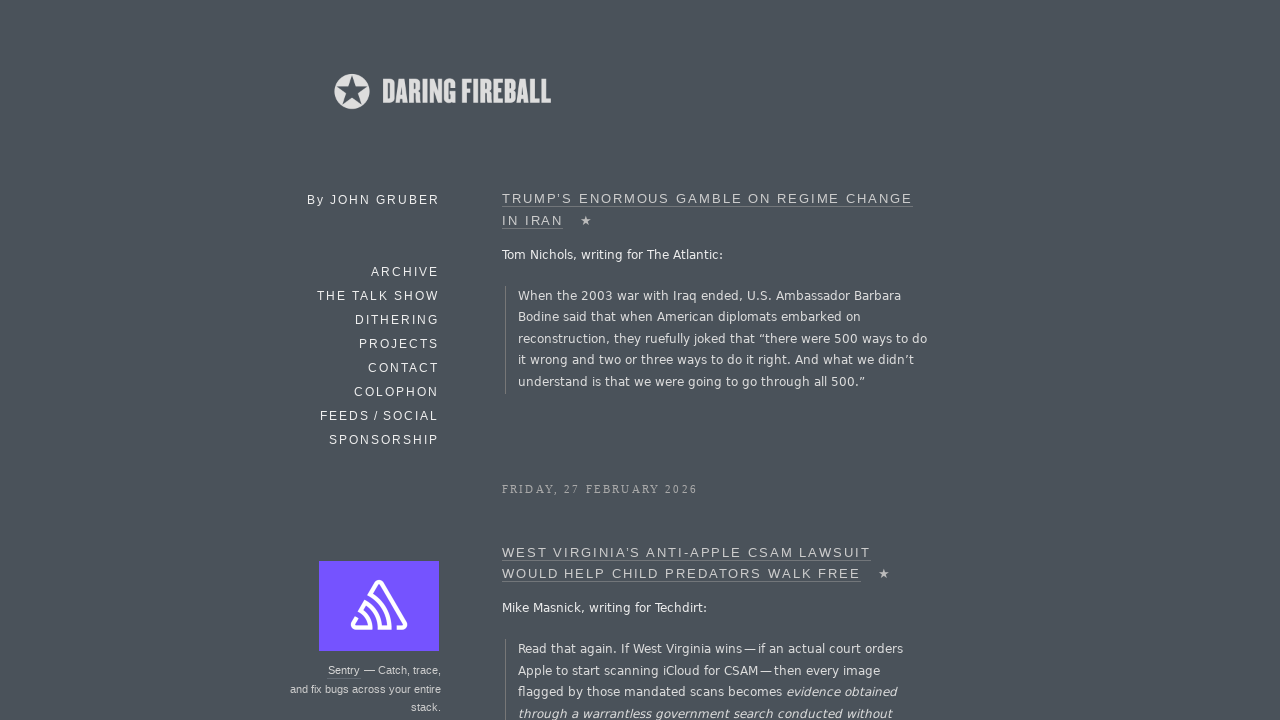

Retrieved page title
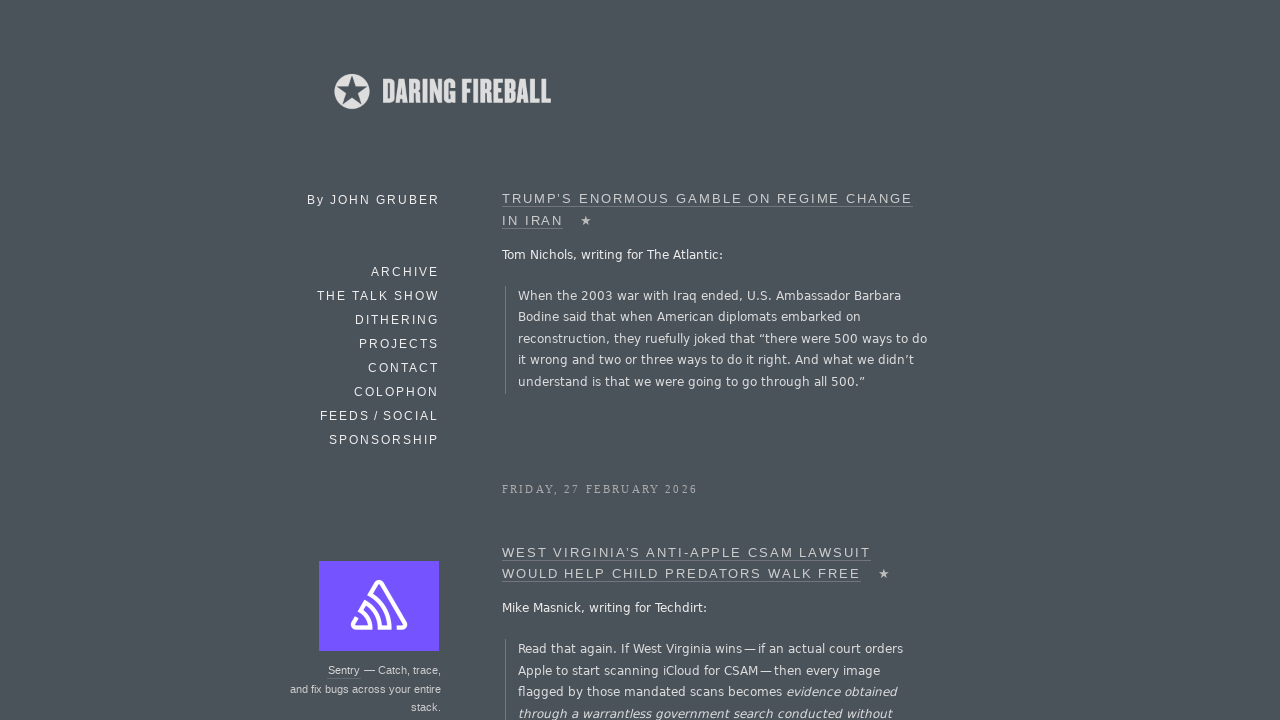

Retrieved current page URL
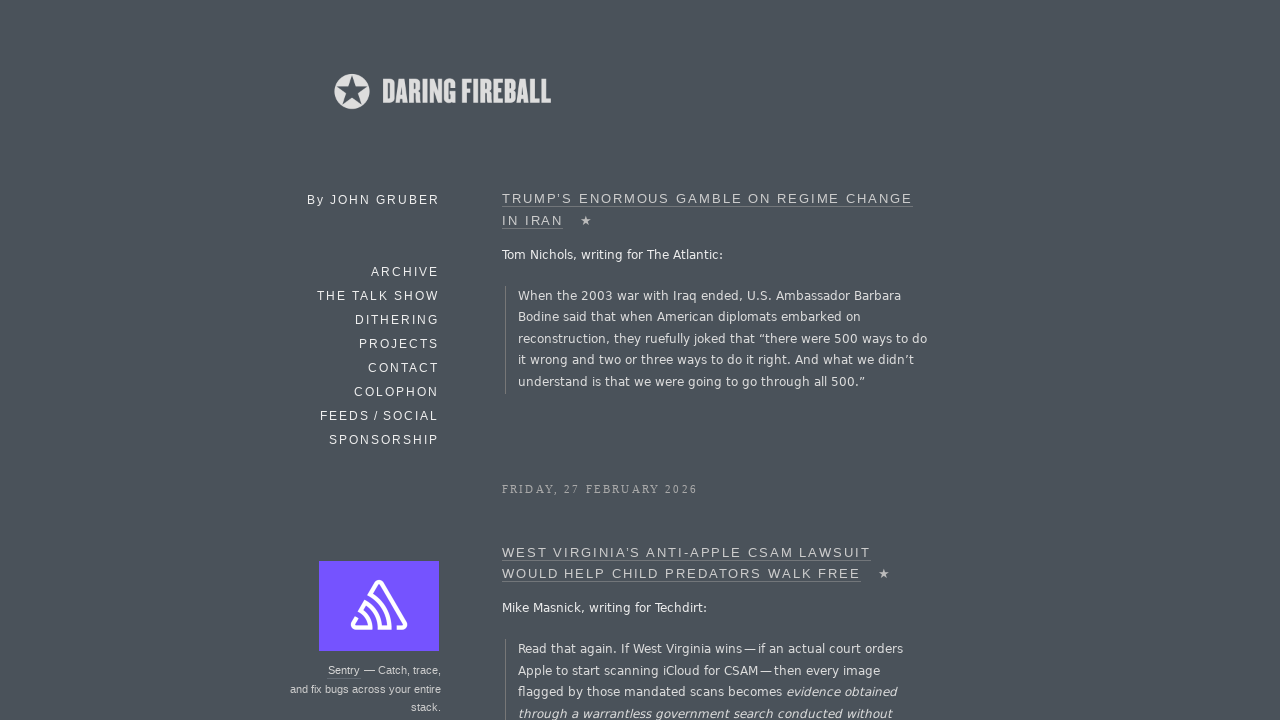

Refreshed the page
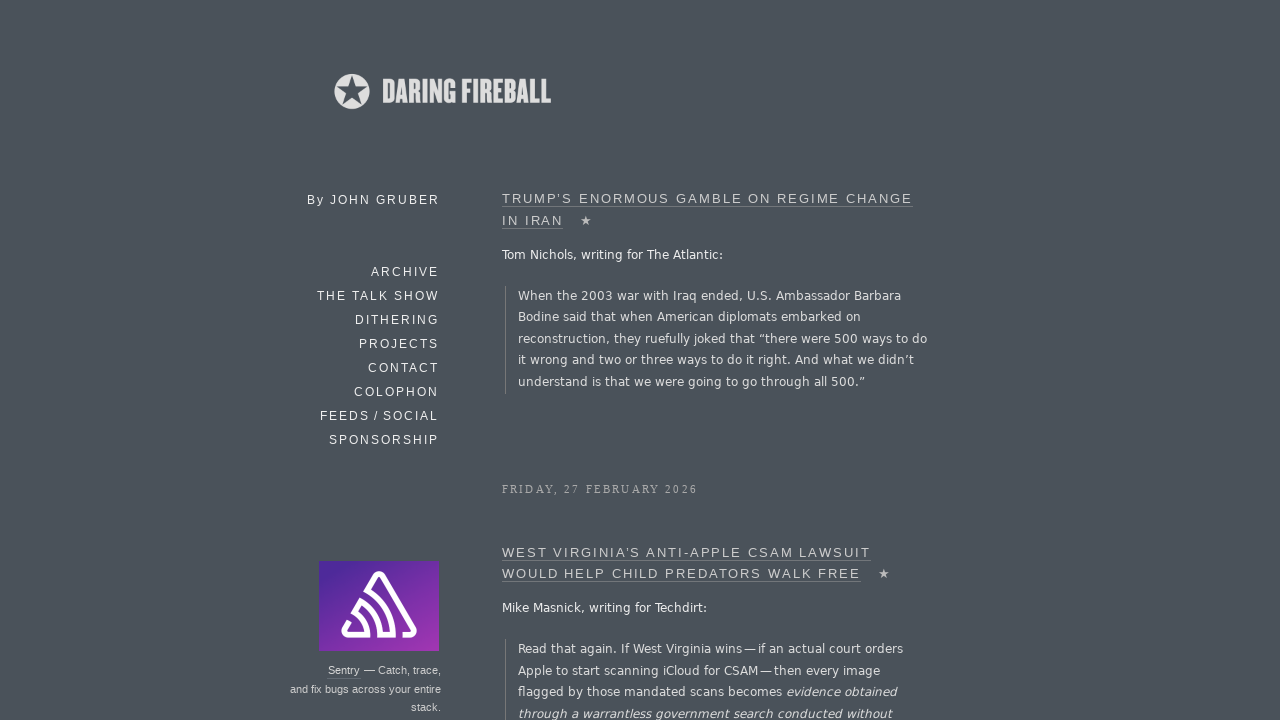

Retrieved page source content
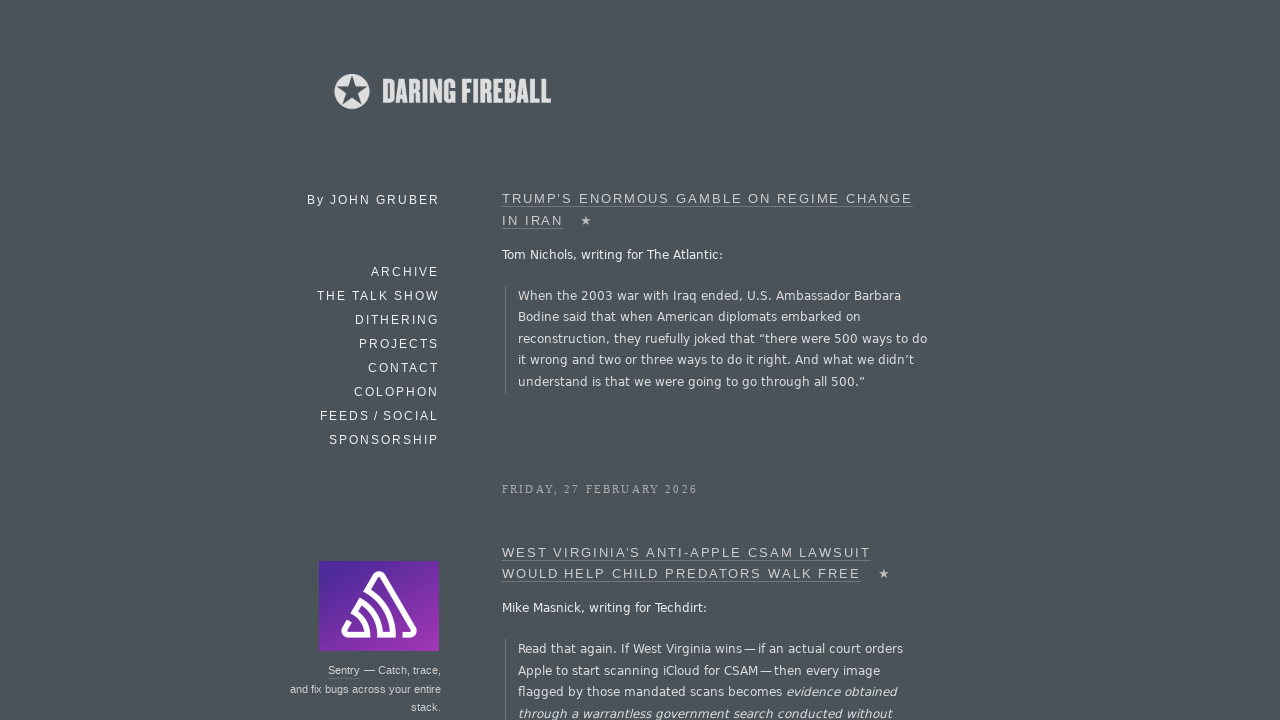

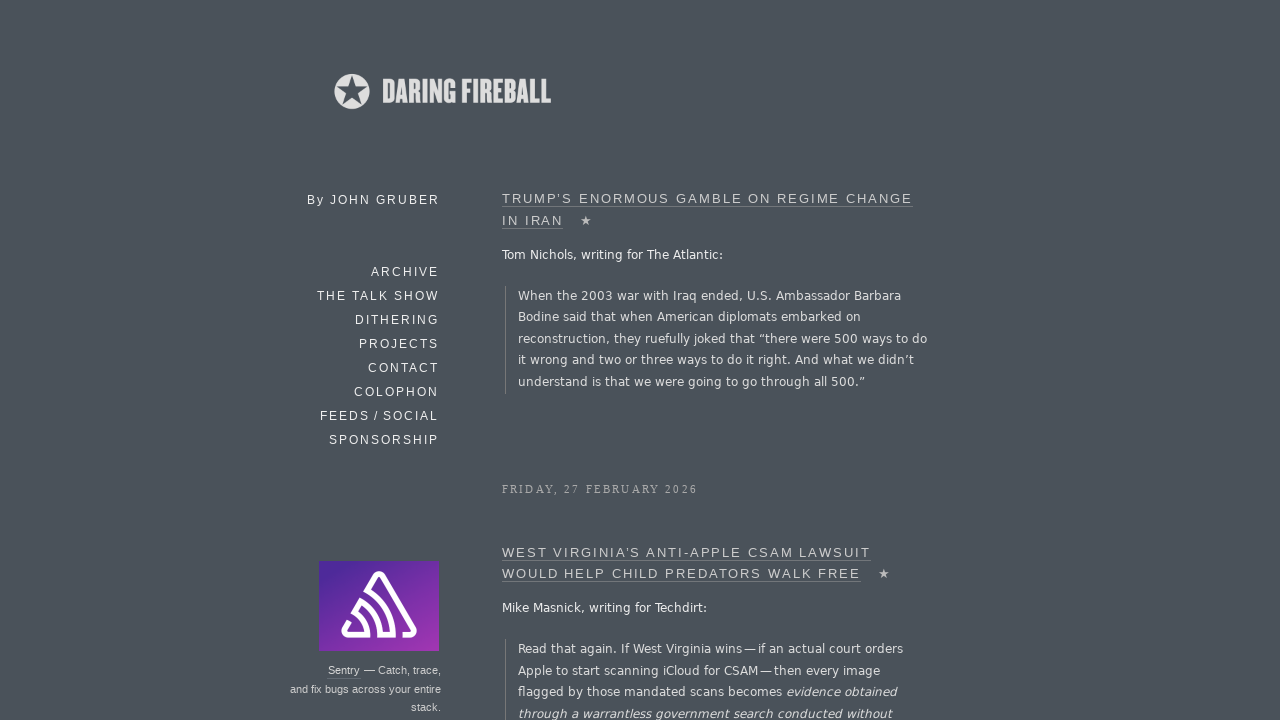